Tests the News and Events section by clicking the navigation link and scrolling through content

Starting URL: https://colab.humanbrain.in/

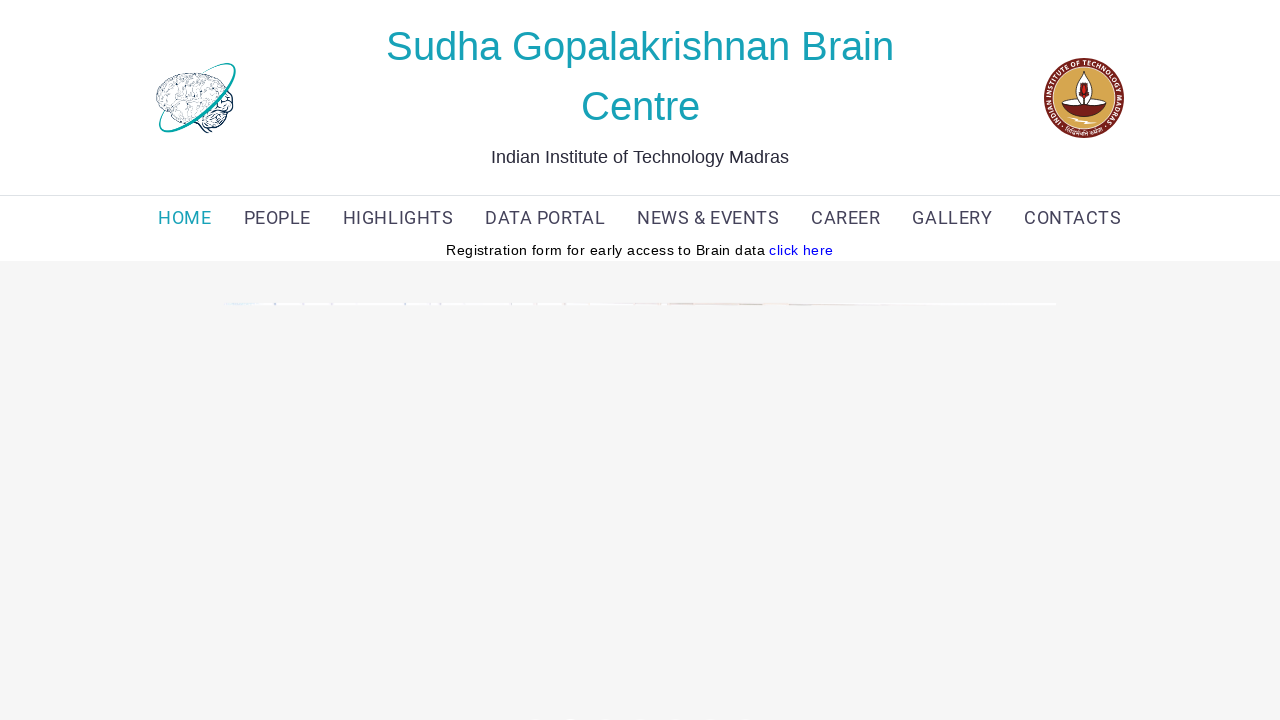

Clicked NEWS & EVENTS navigation link at (708, 218) on xpath=(//a[text()='NEWS & EVENTS'])[1]
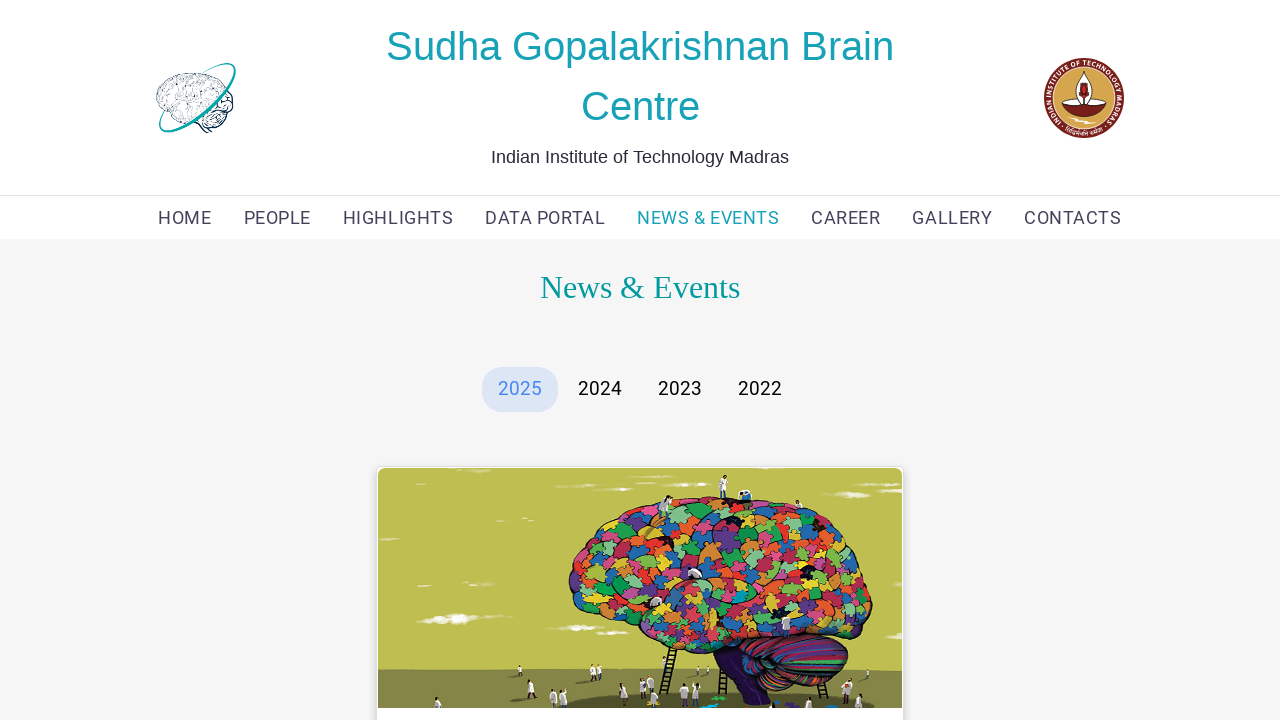

Scrolled to bottom of News and Events page
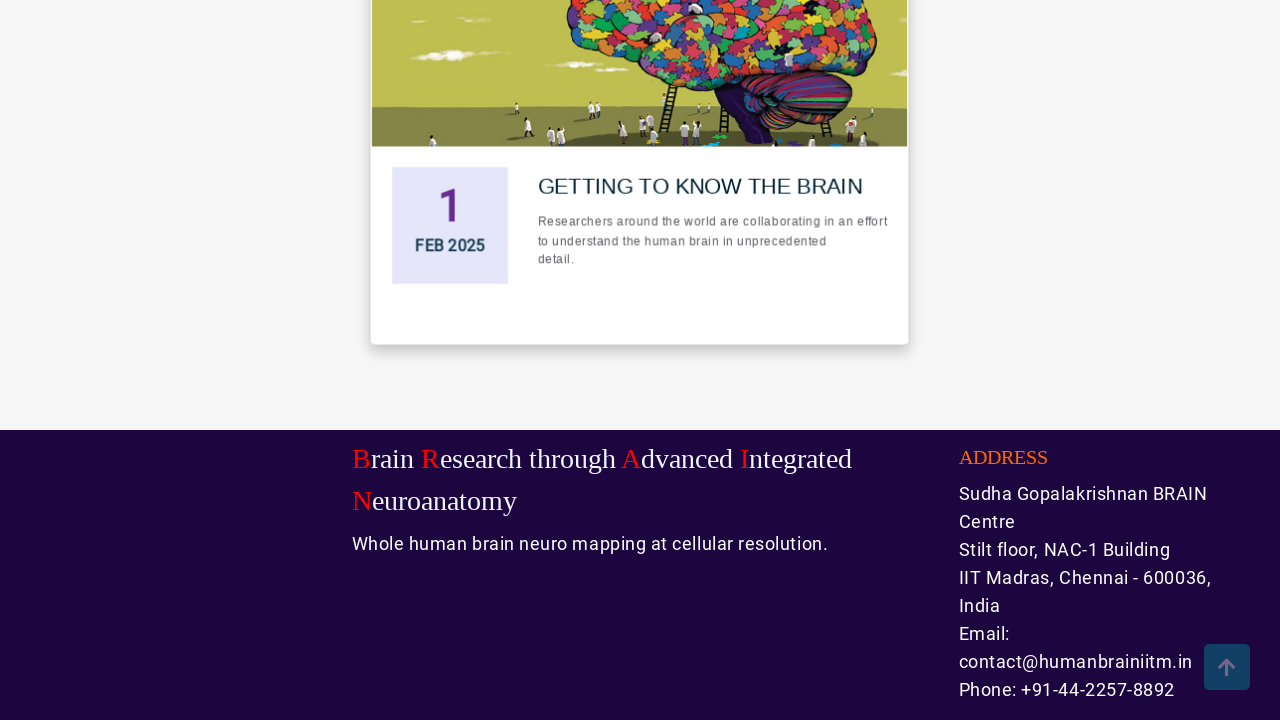

Scrolled back to top of News and Events page
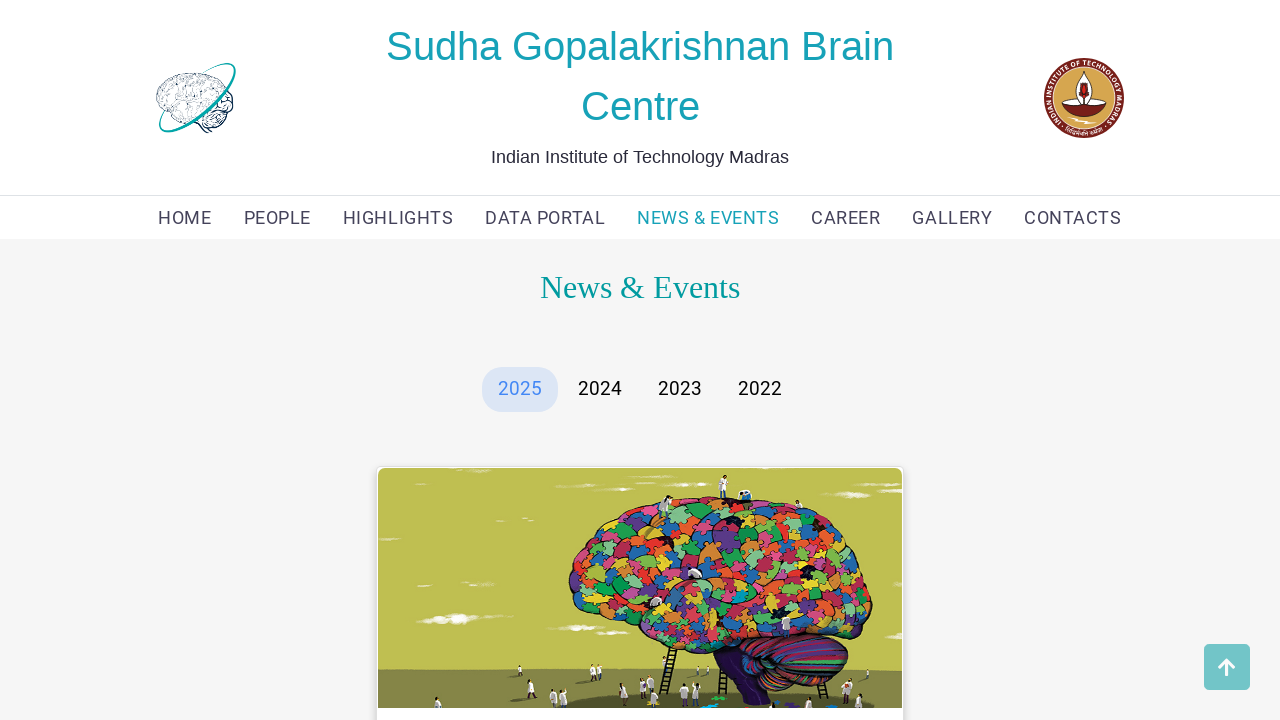

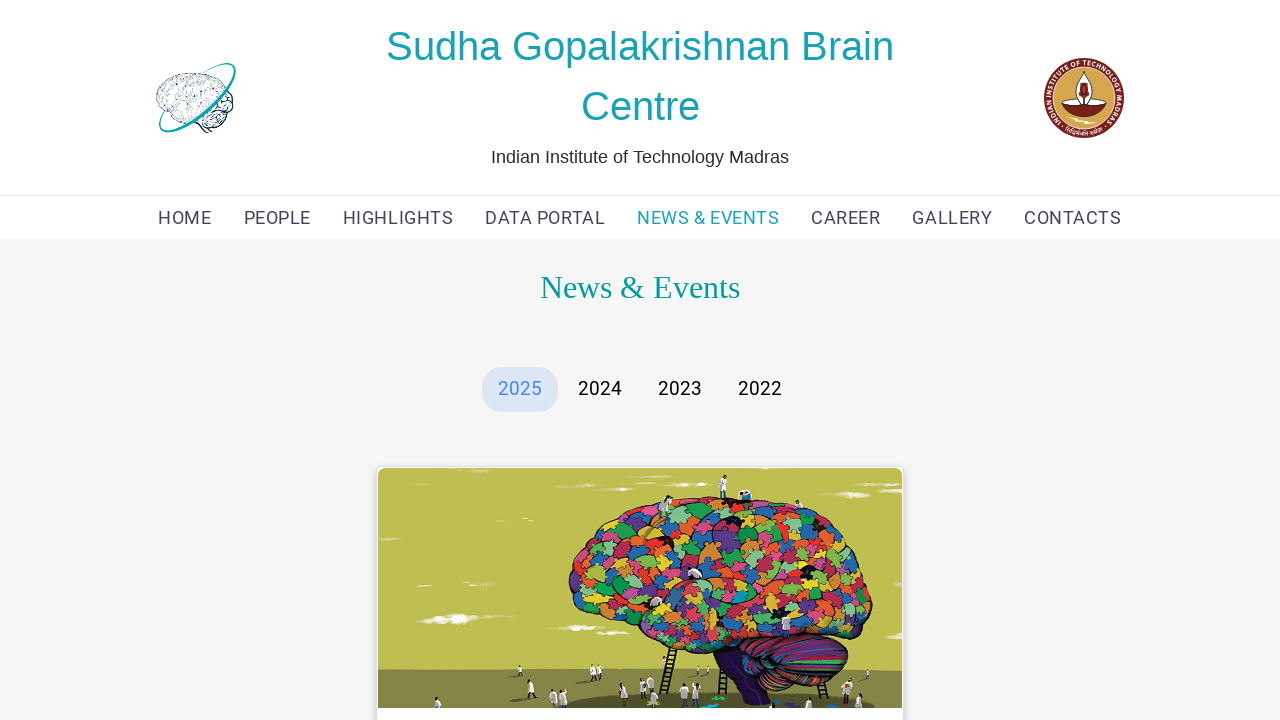